Navigates to the Tripodeal travel website and maximizes the browser window to verify the page loads successfully

Starting URL: https://www.tripodeal.com/

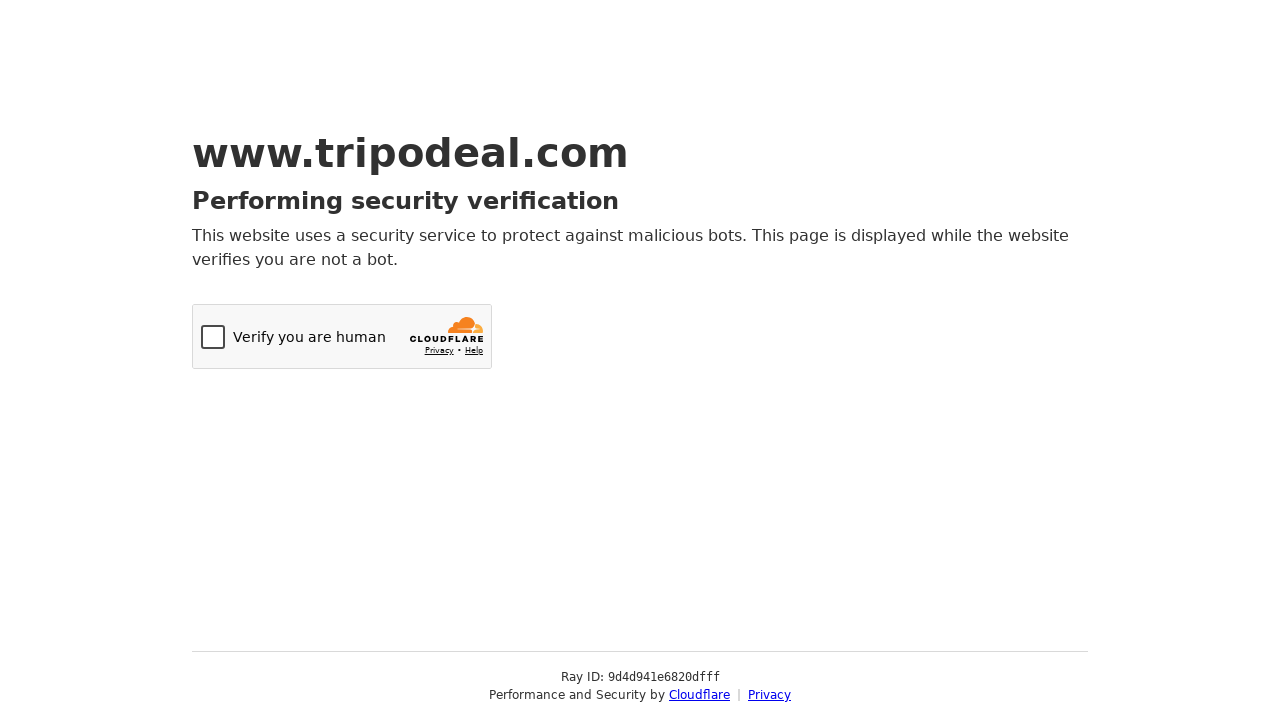

Navigated to Tripodeal travel website
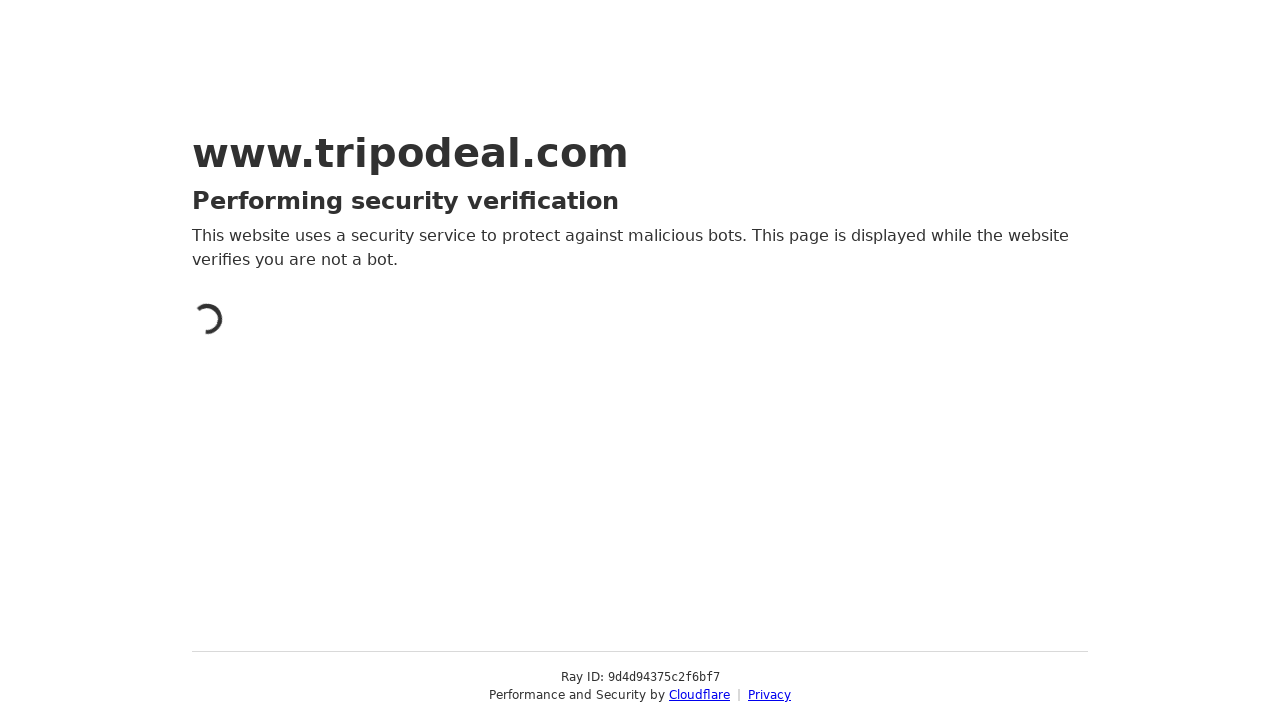

Maximized browser window to 1920x1080
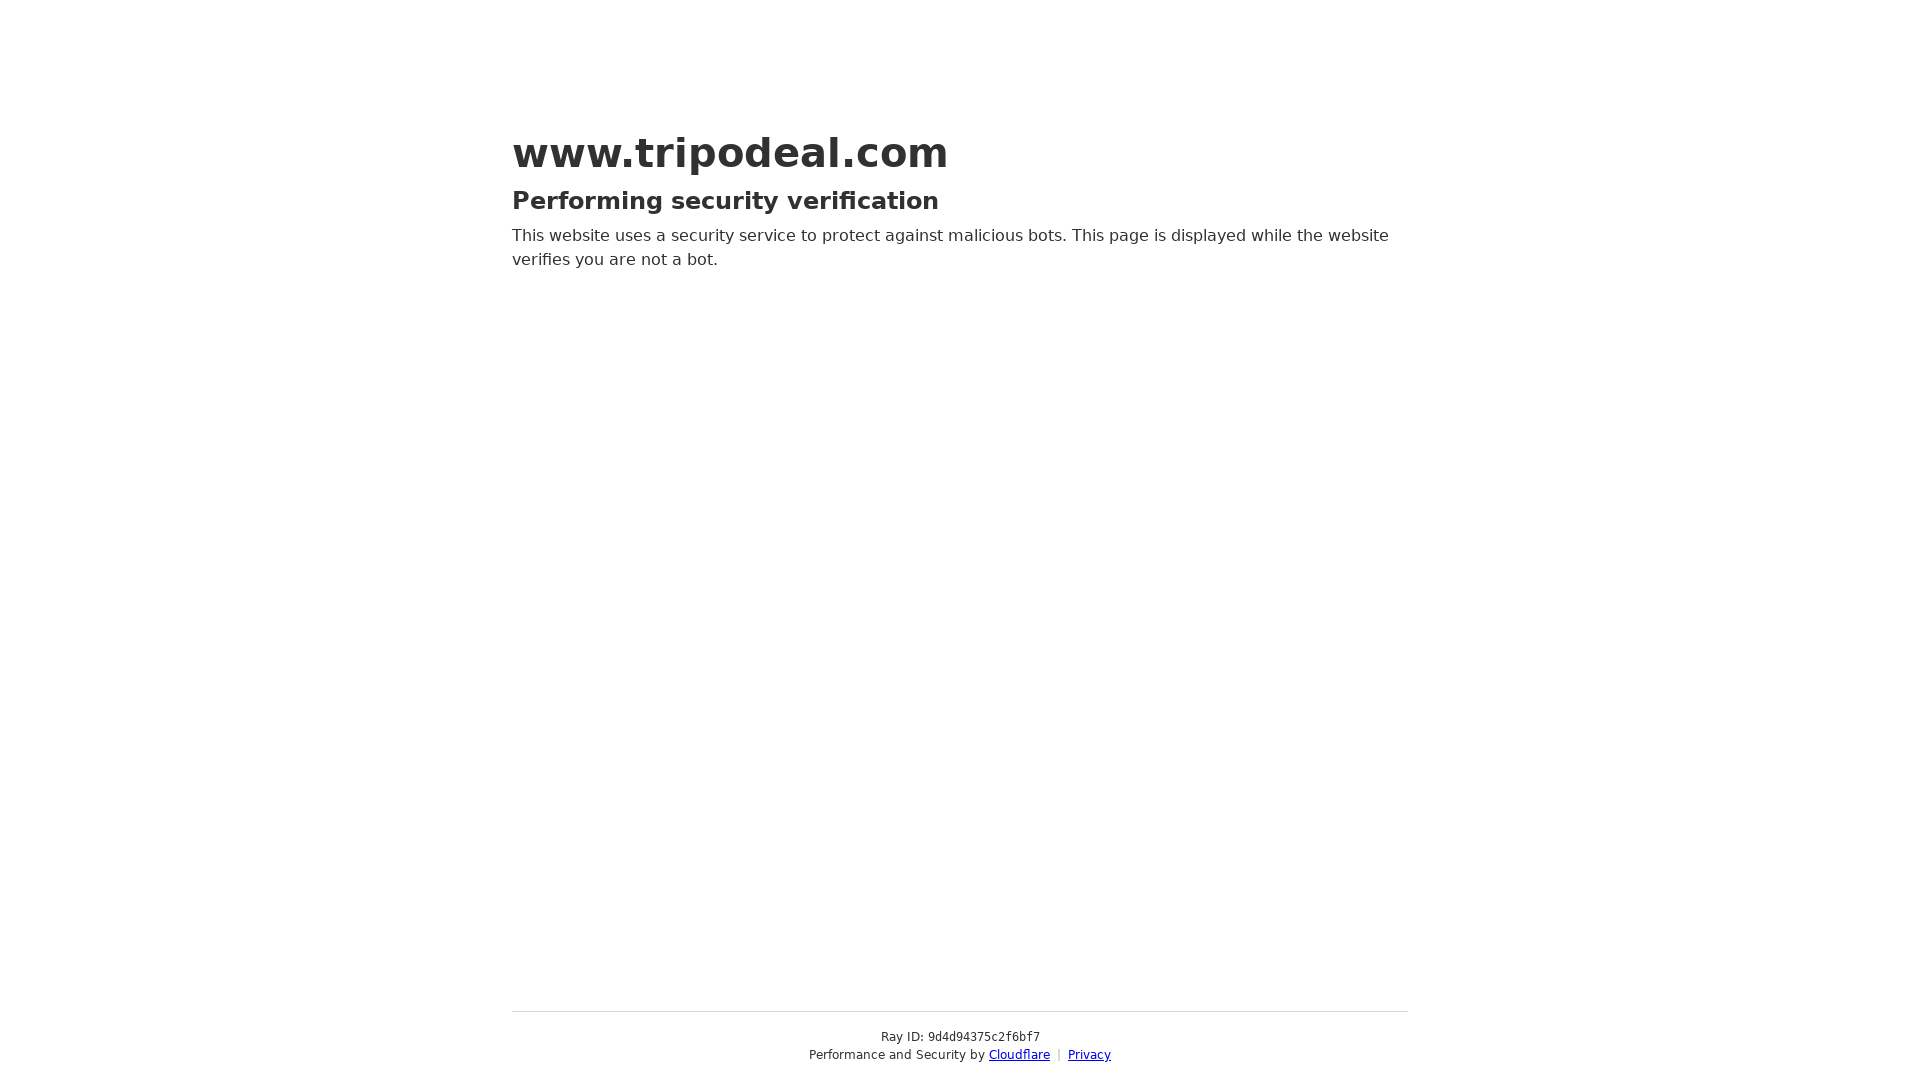

Page loaded successfully - DOM content ready
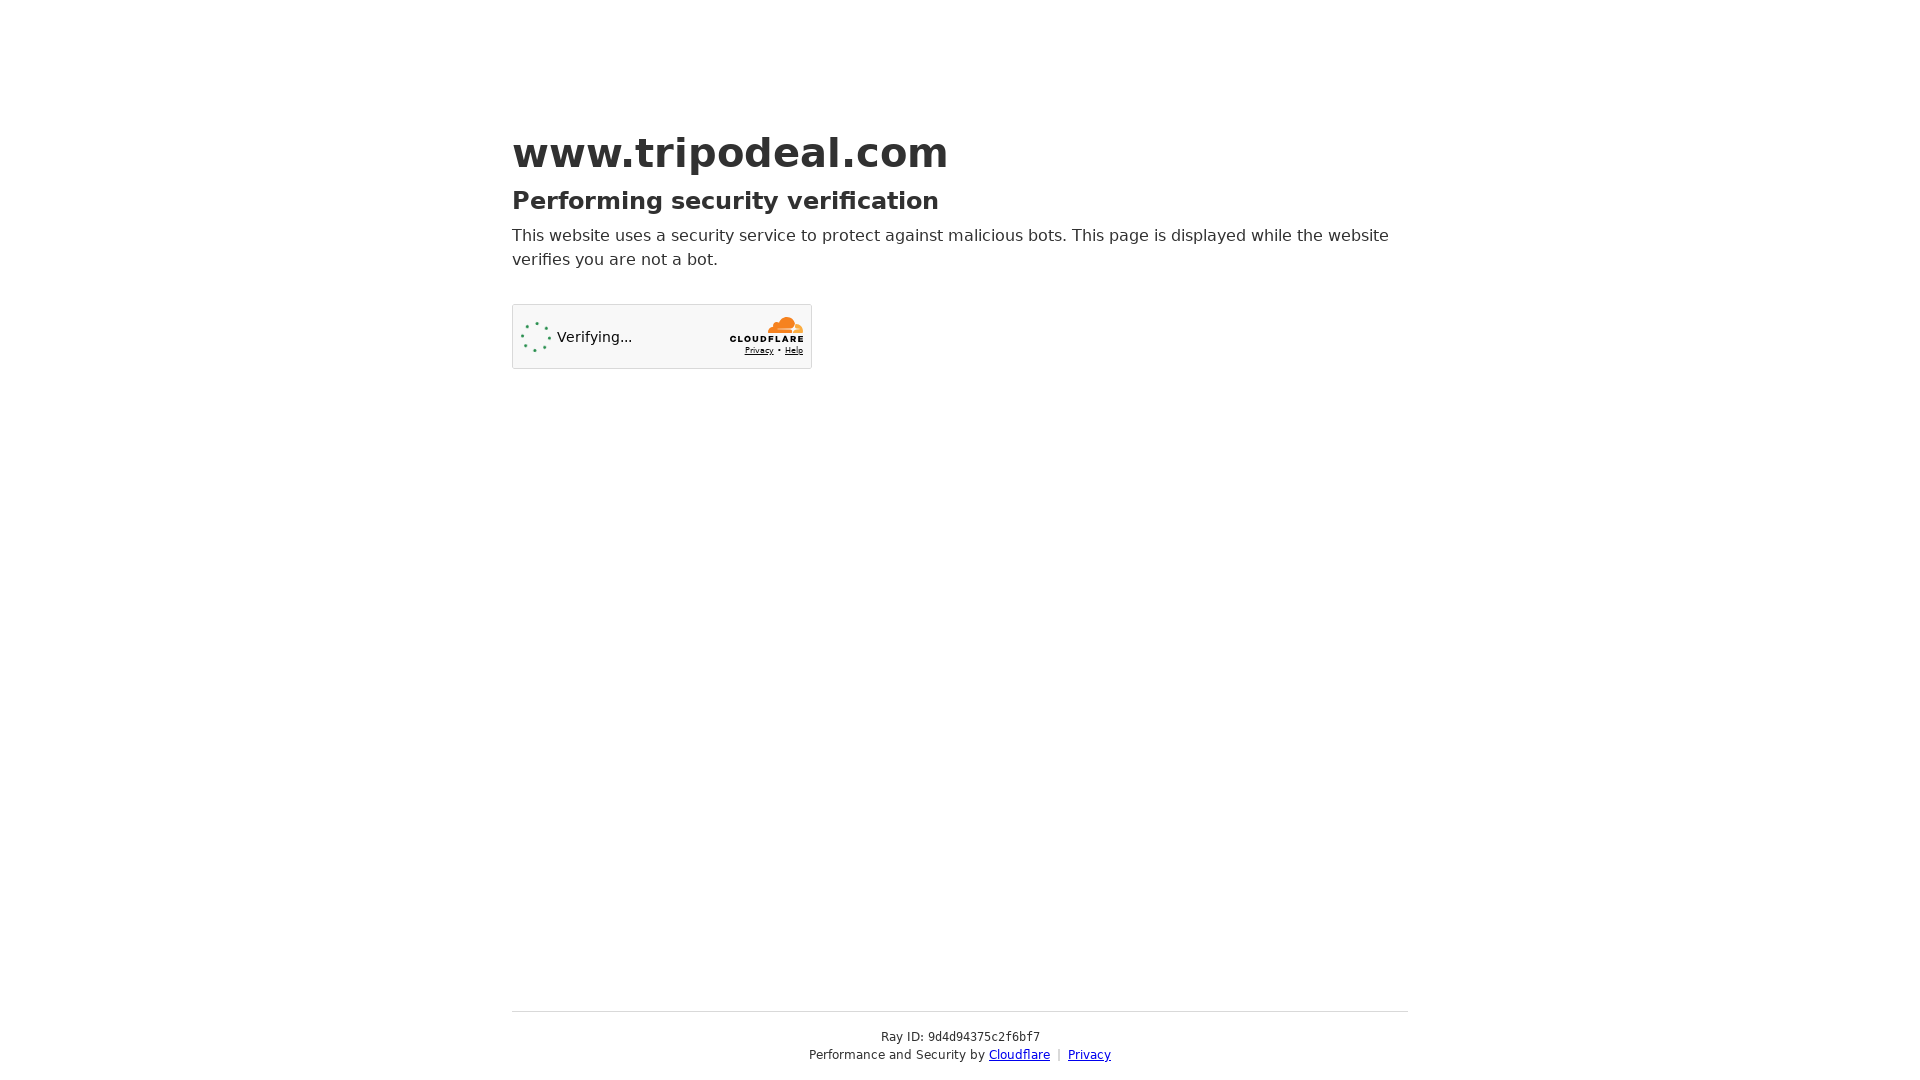

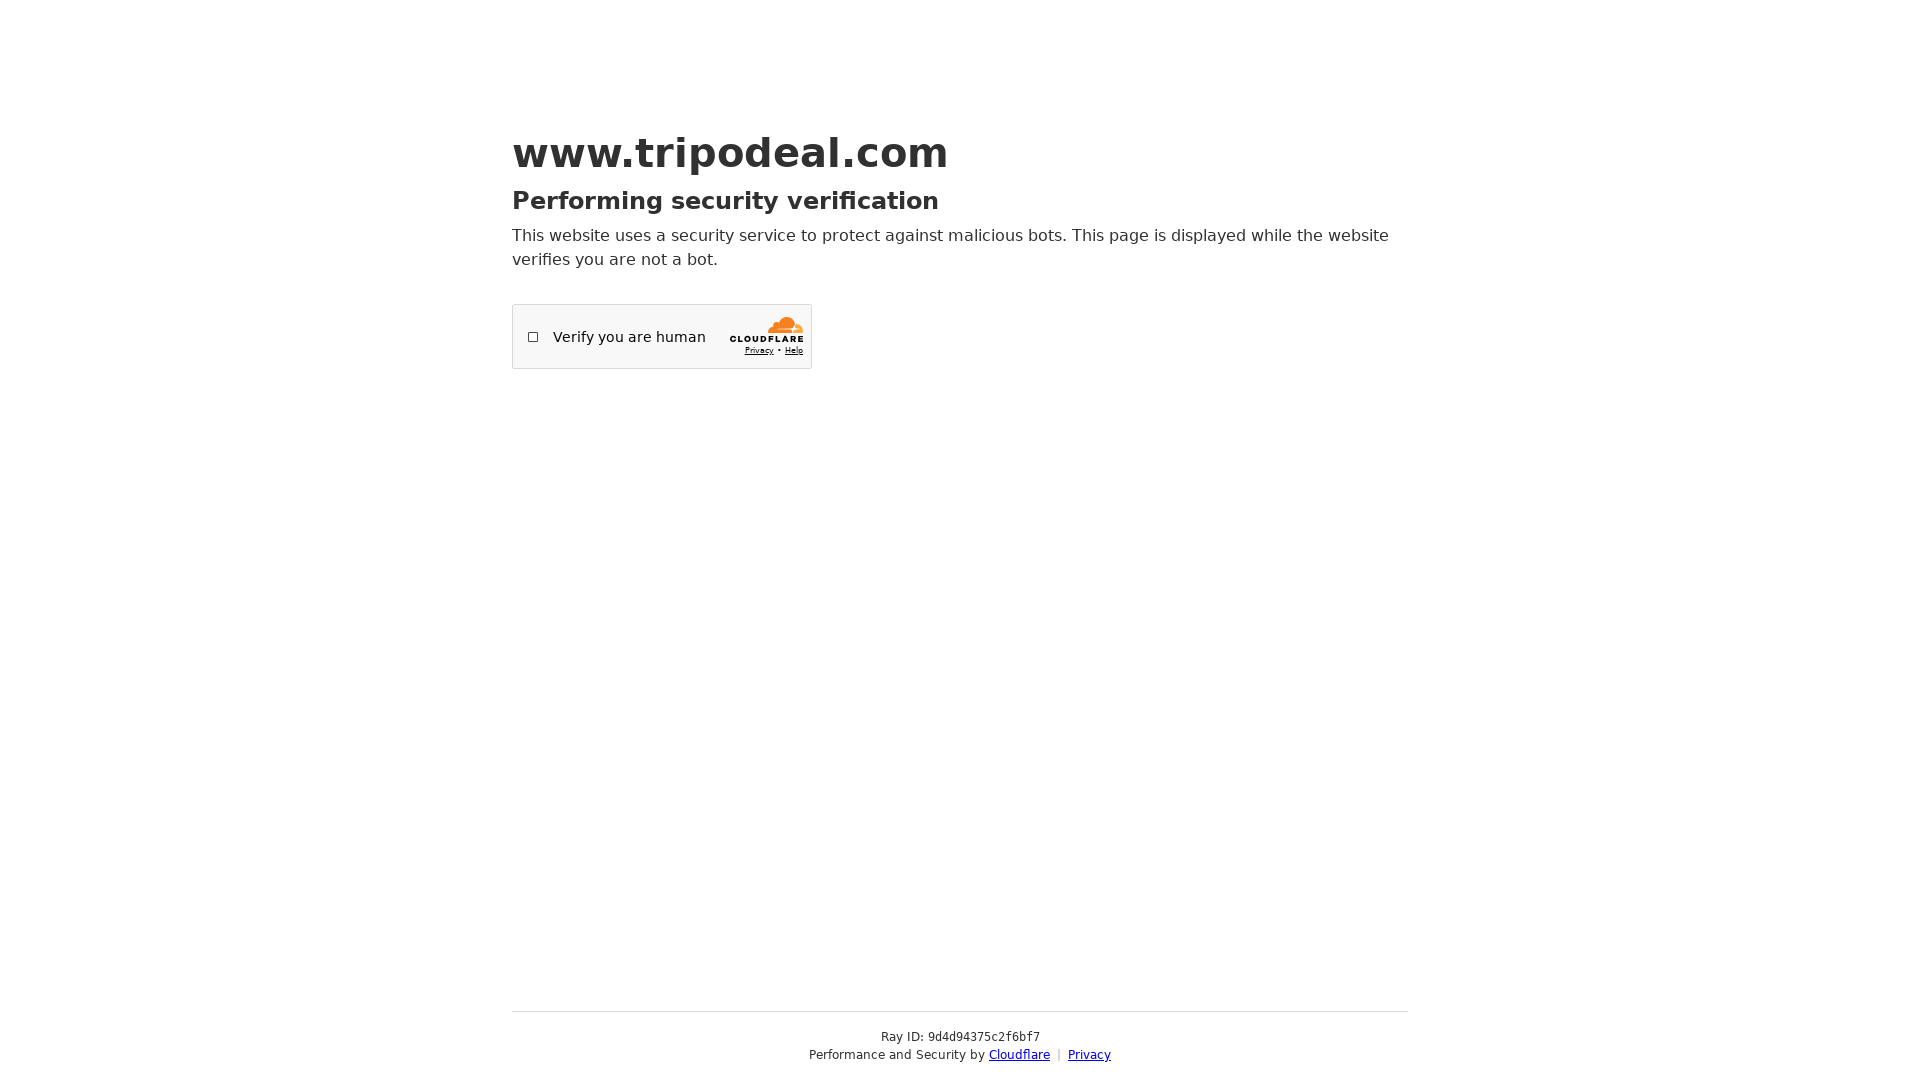